Tests that the page has a proper title containing CoinDesk with sufficient length

Starting URL: https://etf-web-mi7p.vercel.app

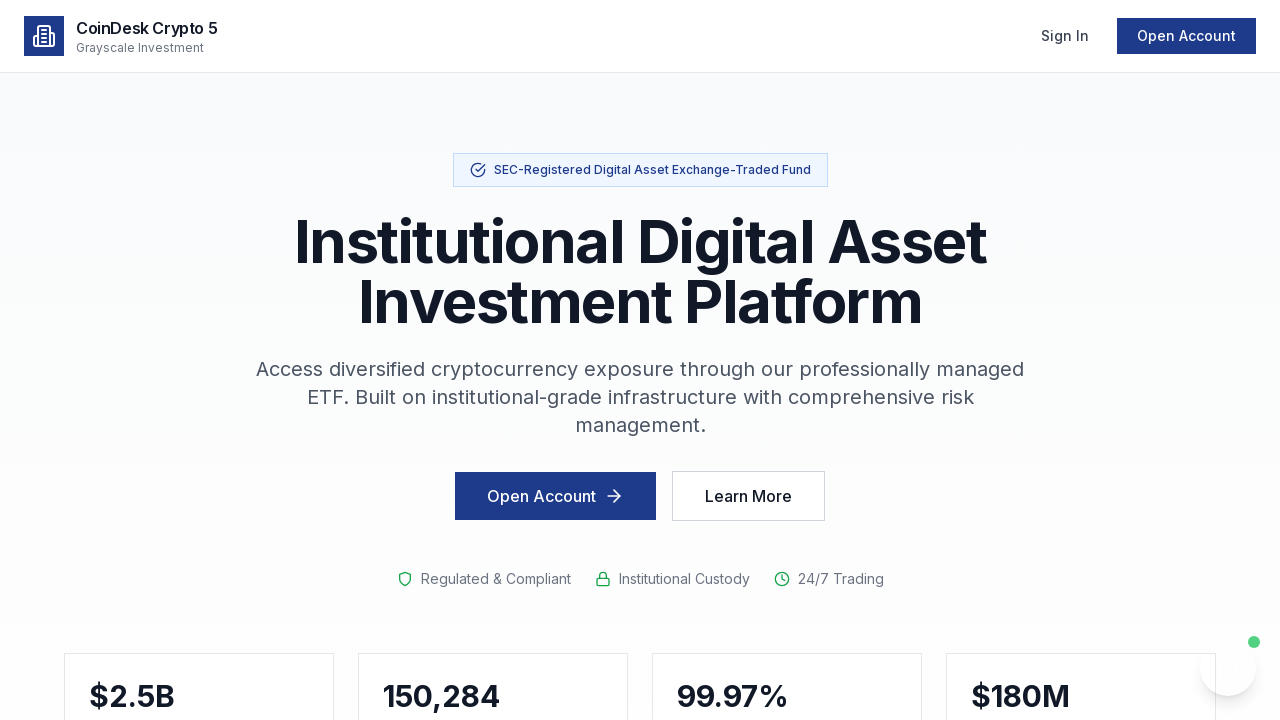

Waited for page to reach networkidle state
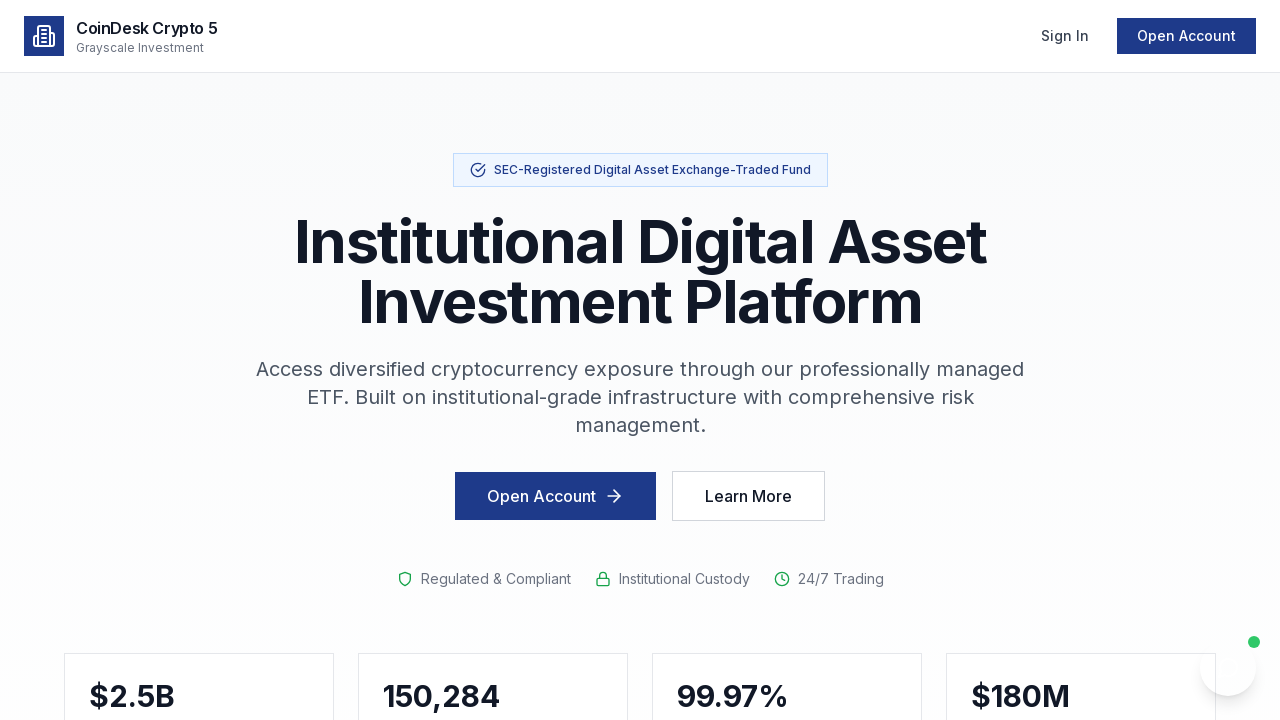

Retrieved page title
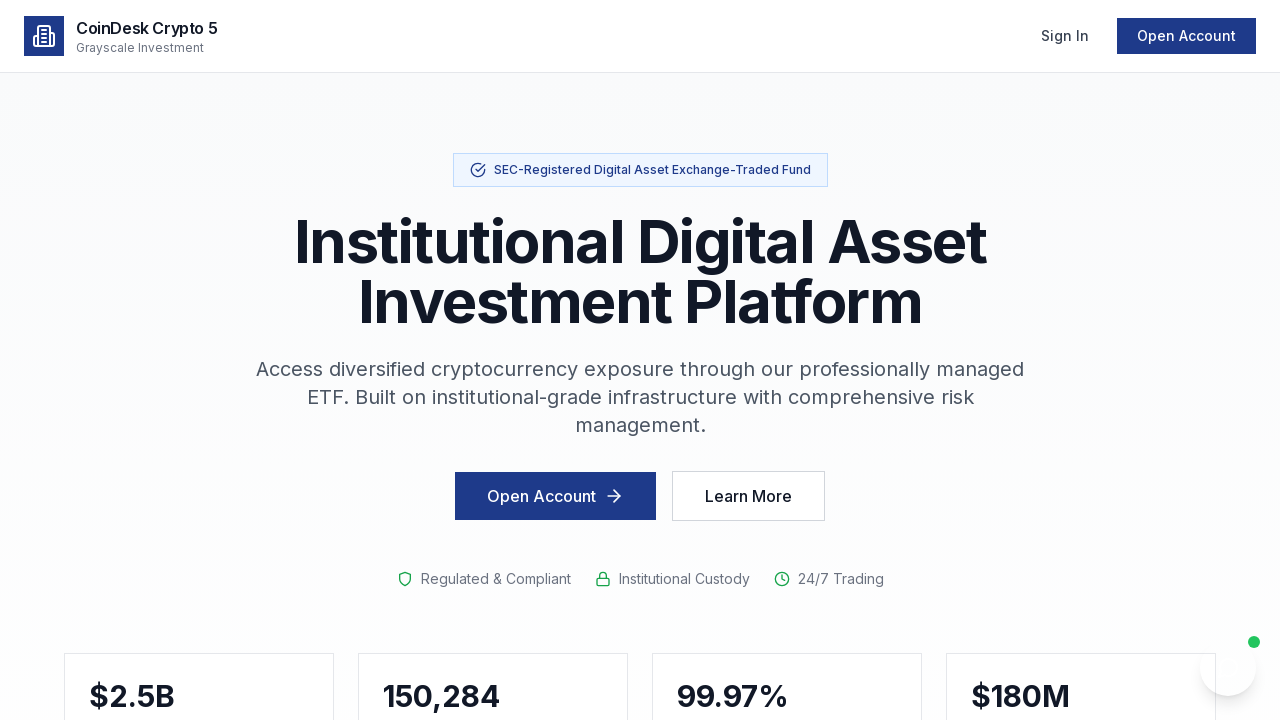

Asserted page title is not None and has sufficient length (> 10 characters)
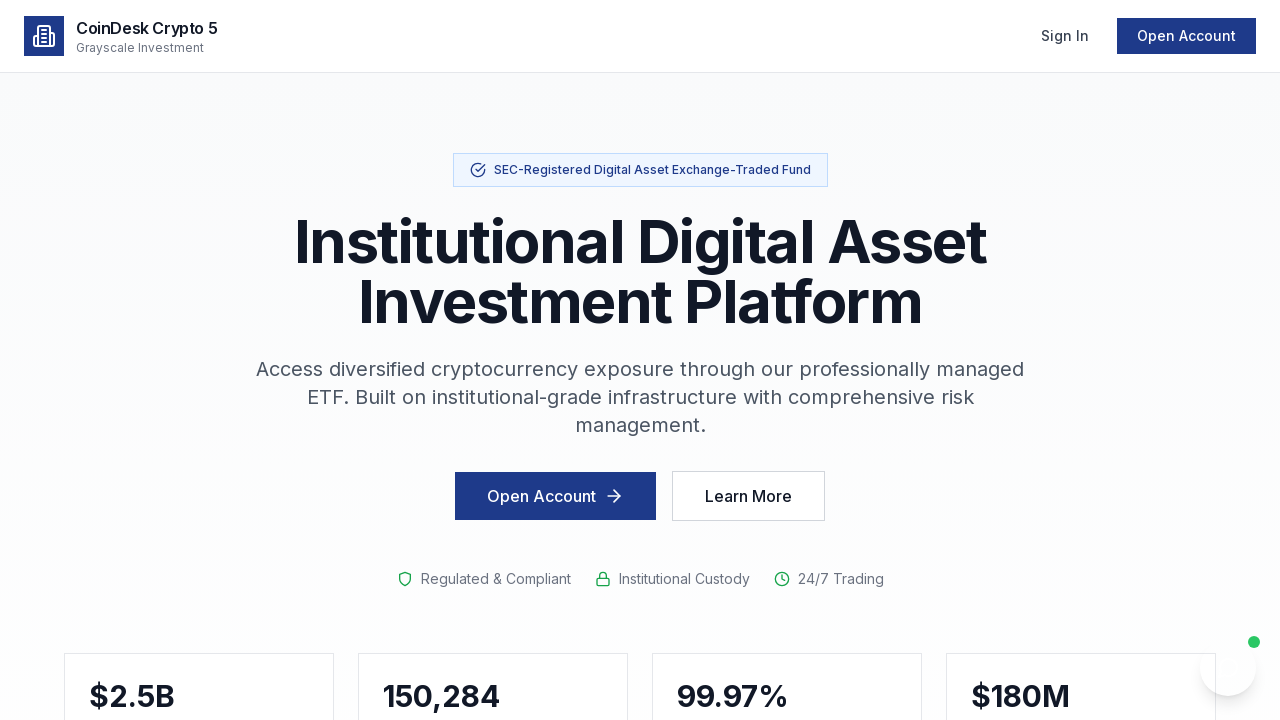

Asserted page title contains 'CoinDesk'
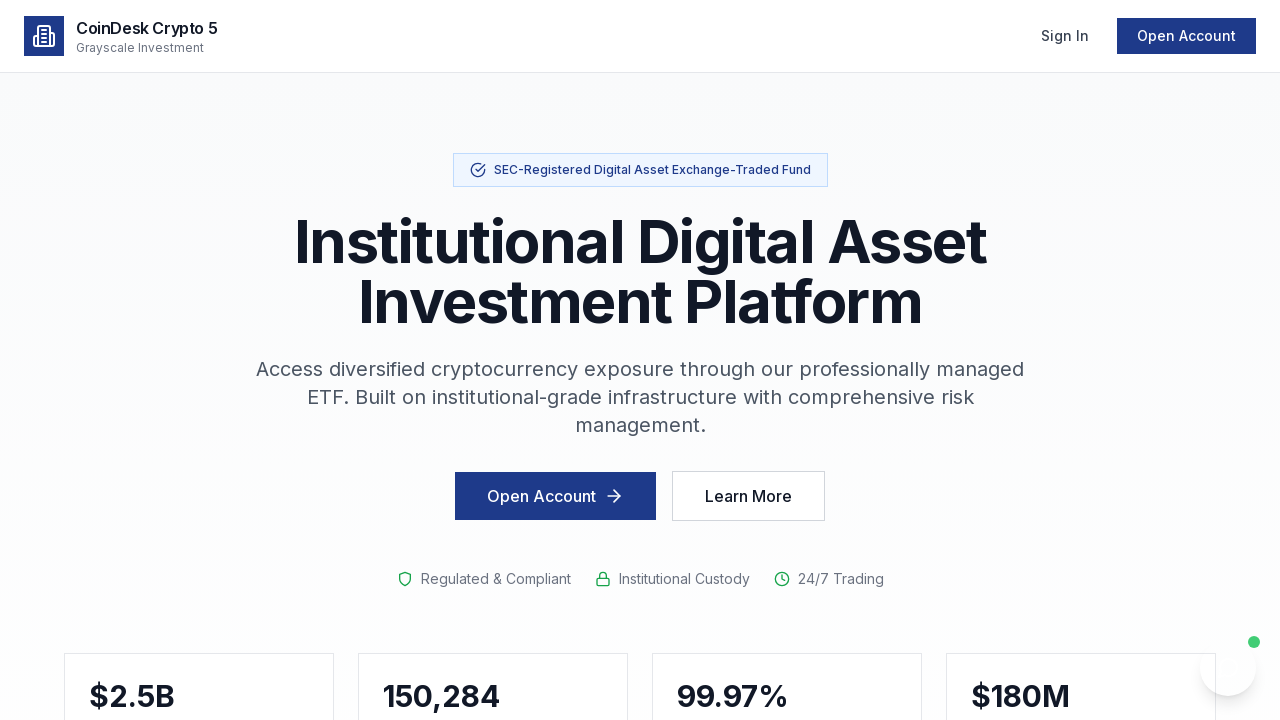

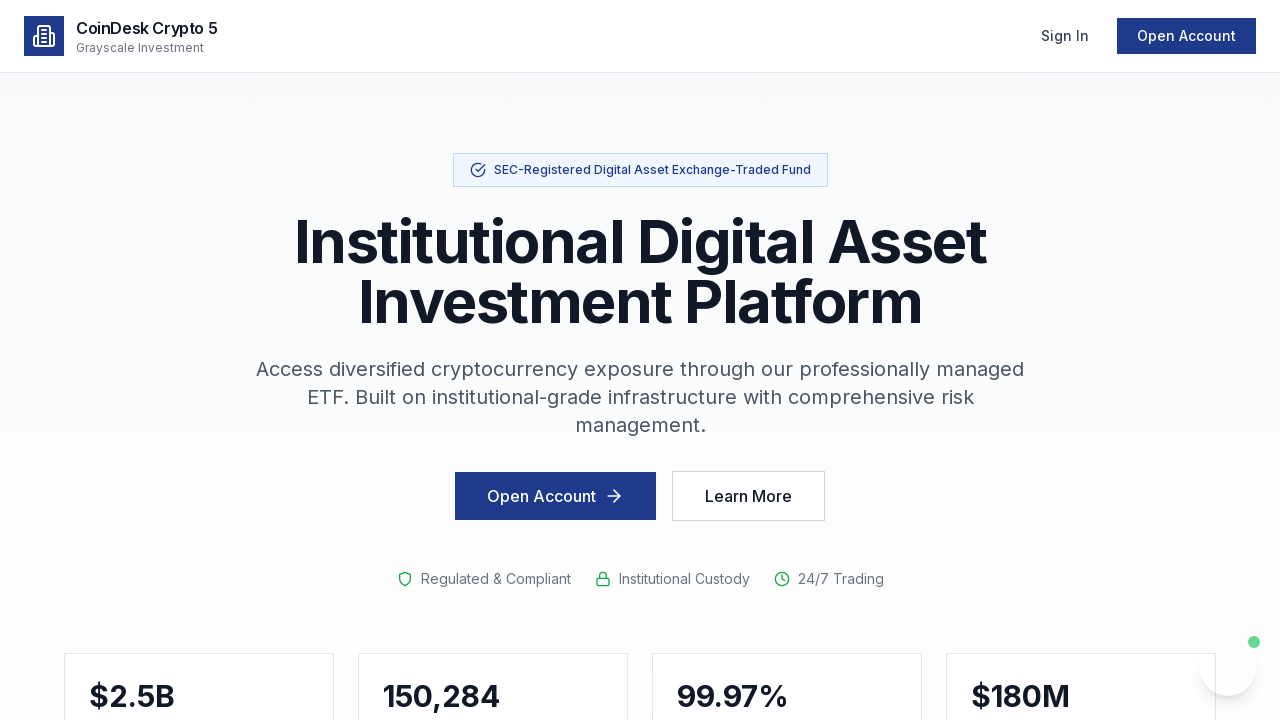